Tests clicking a mini checkbox on a jQuery Mobile checkbox demo page

Starting URL: https://demos.jquerymobile.com/1.4.5/checkboxradio-checkbox/

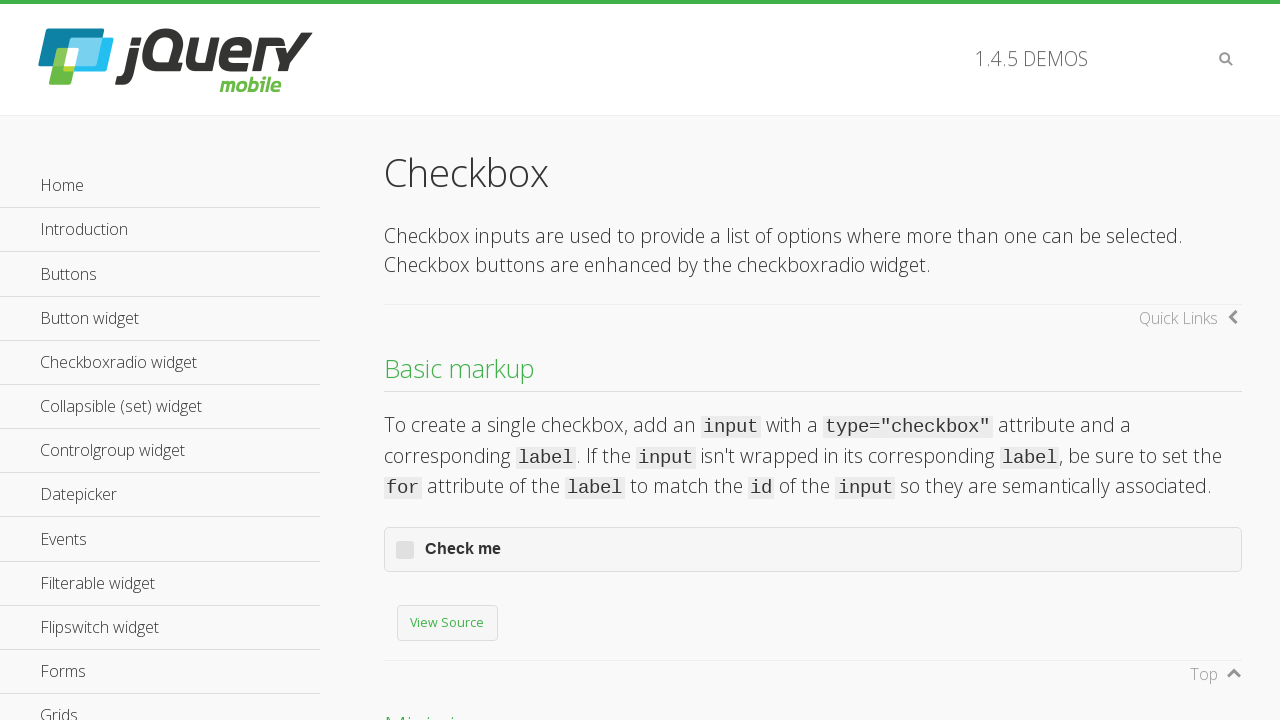

Navigated to jQuery Mobile checkbox demo page
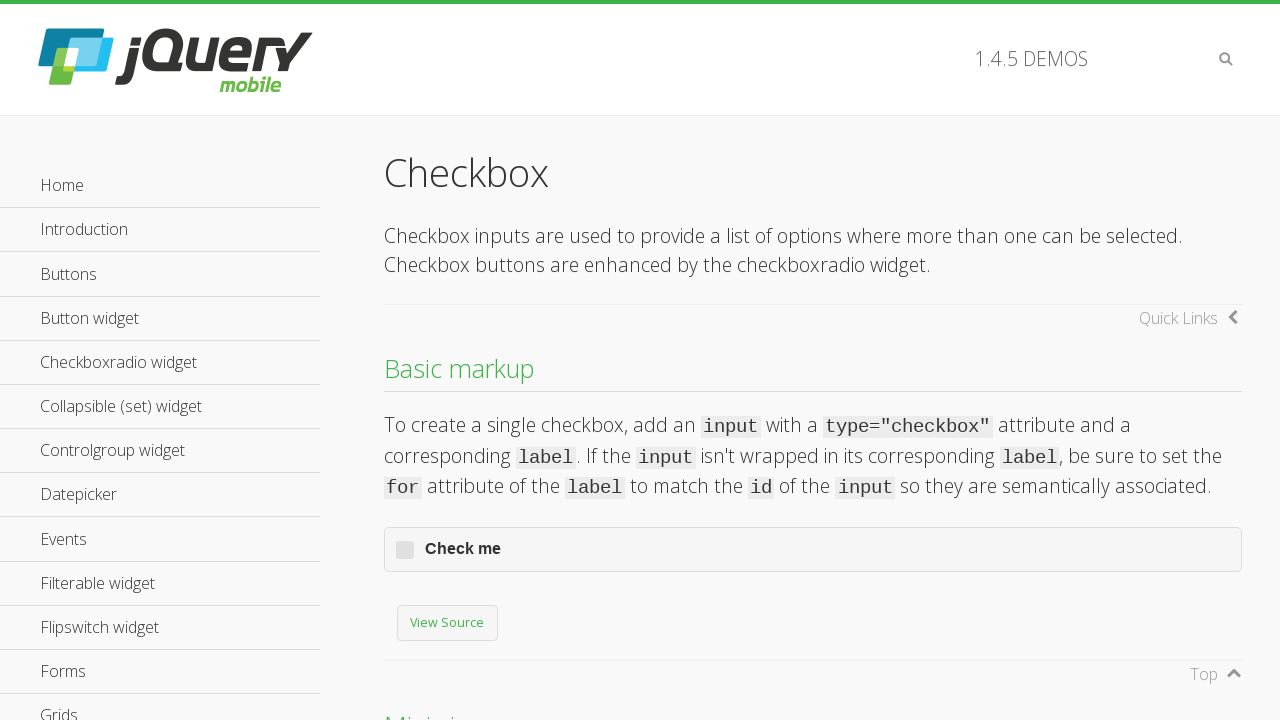

Clicked mini checkbox label at (813, 360) on label[for='checkbox-mini-0']
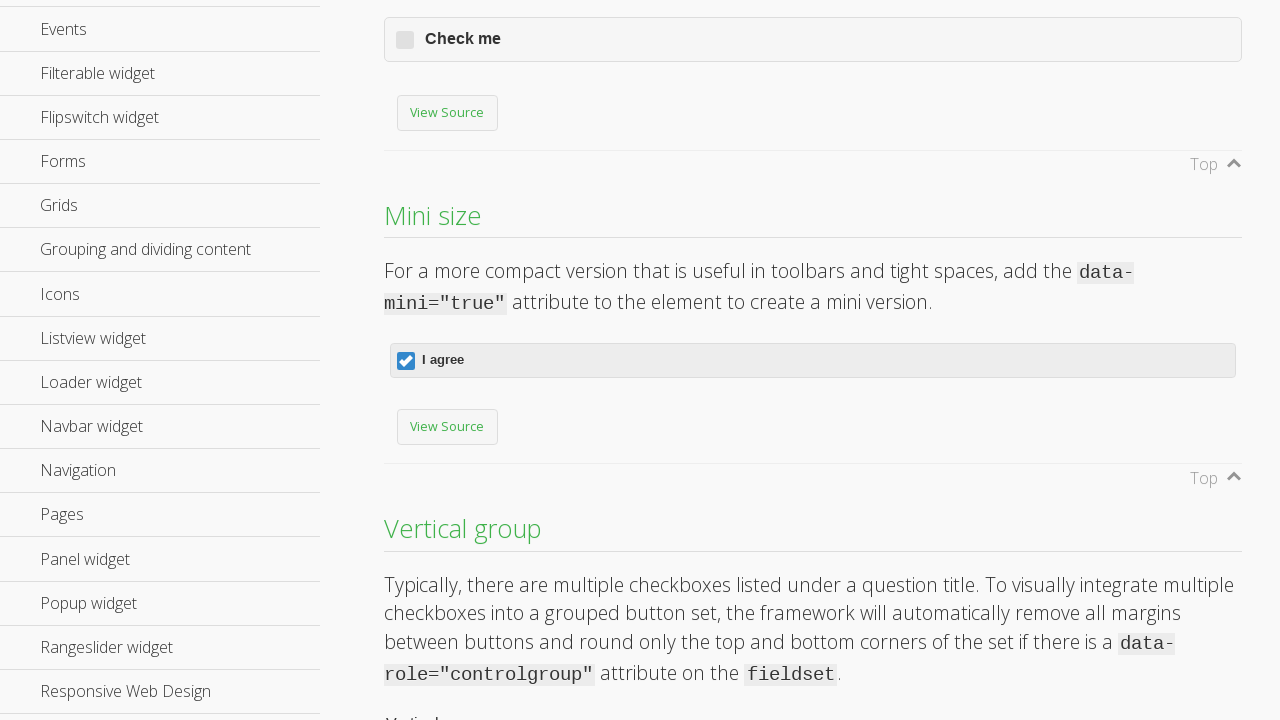

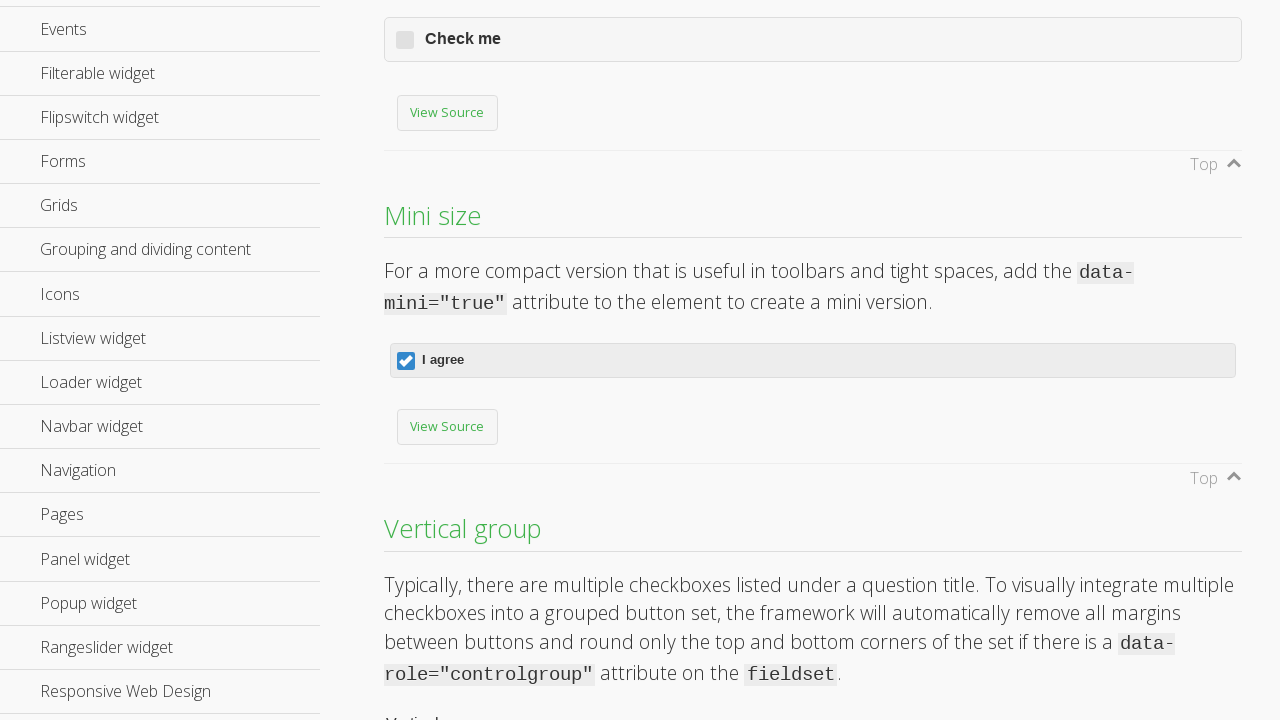